Tests horizontal scrolling functionality on a webpage by scrolling right and then left using JavaScript

Starting URL: https://omayo.blogspot.com/

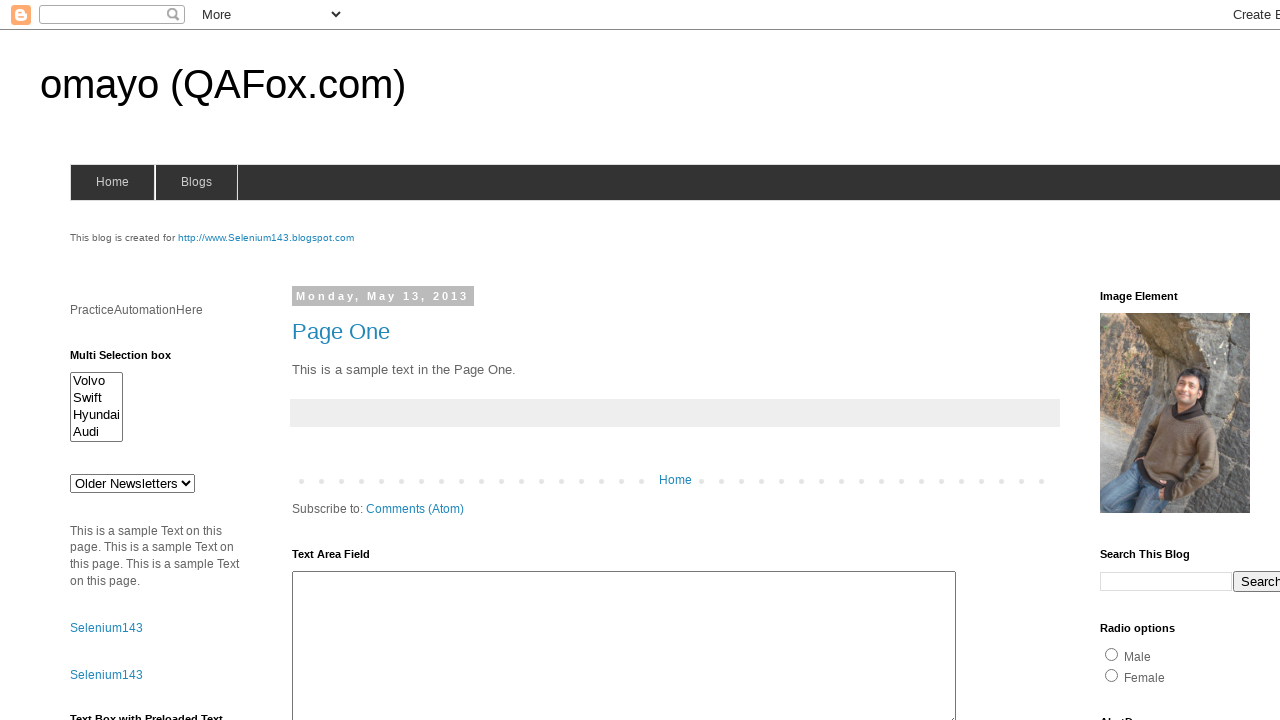

Scrolled horizontally to the right by 500 pixels
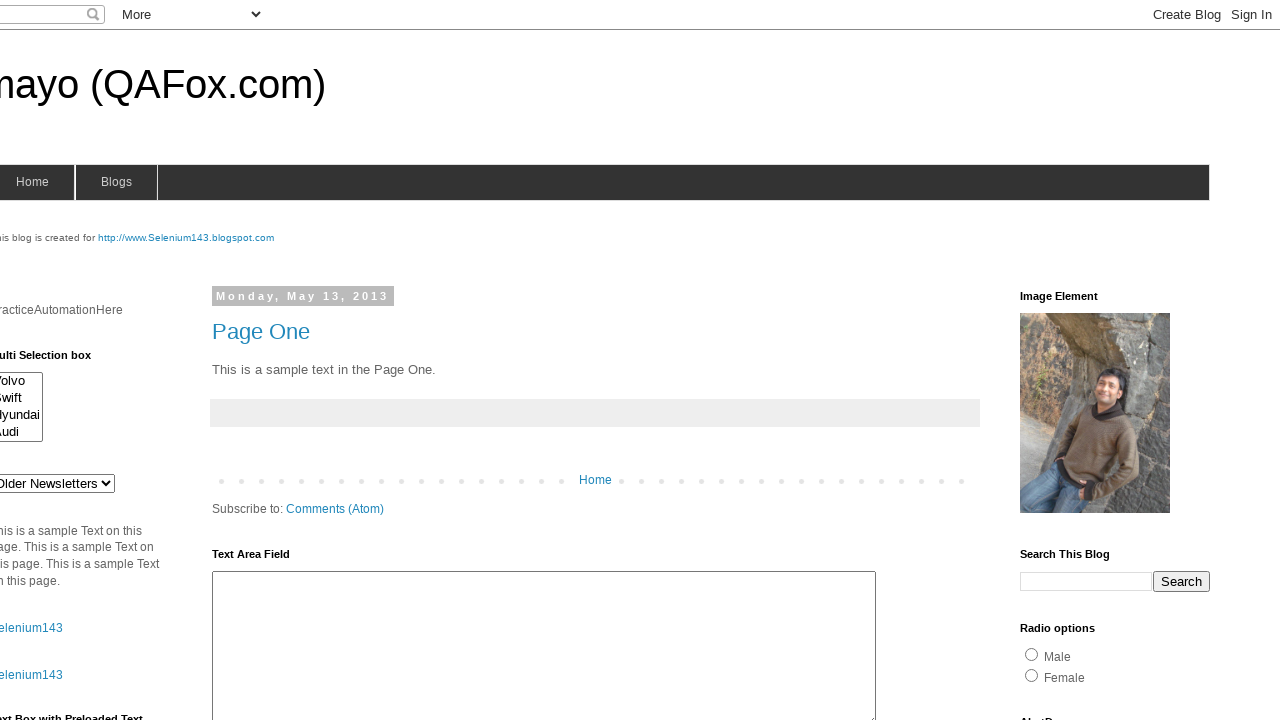

Waited 2 seconds to observe the right scroll effect
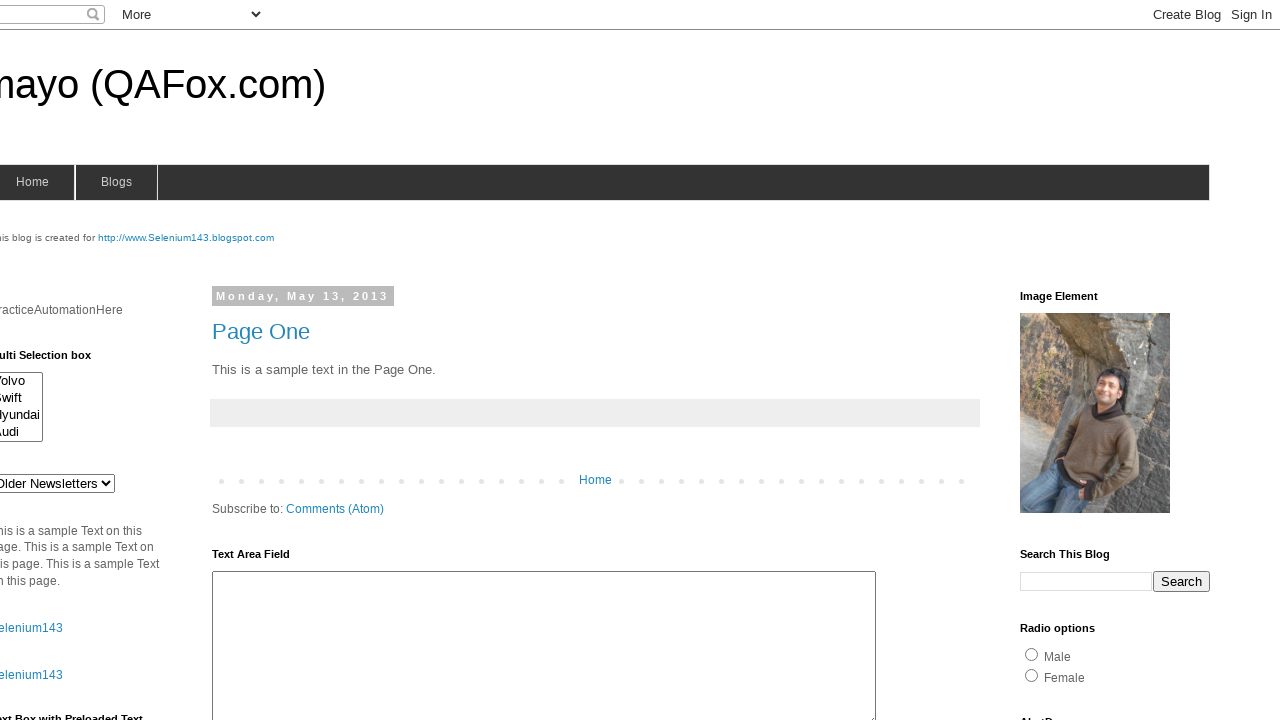

Scrolled horizontally to the left by 150 pixels
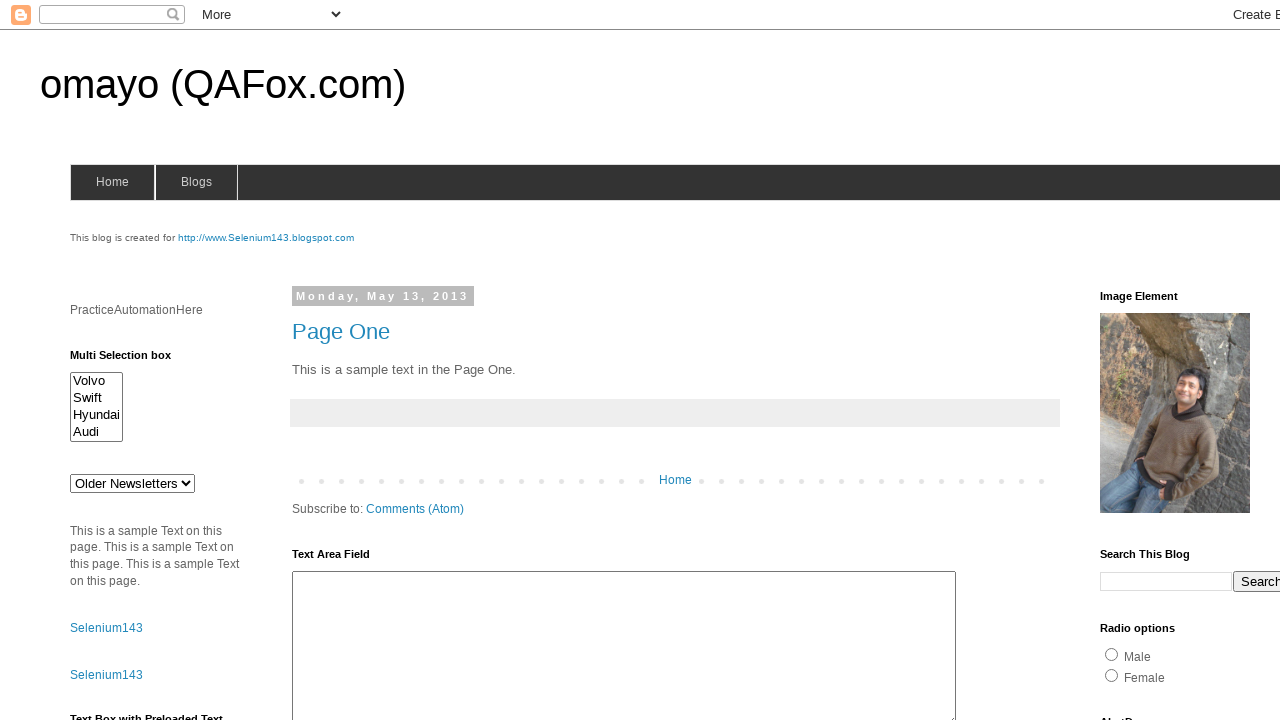

Waited 2 seconds to observe the left scroll effect
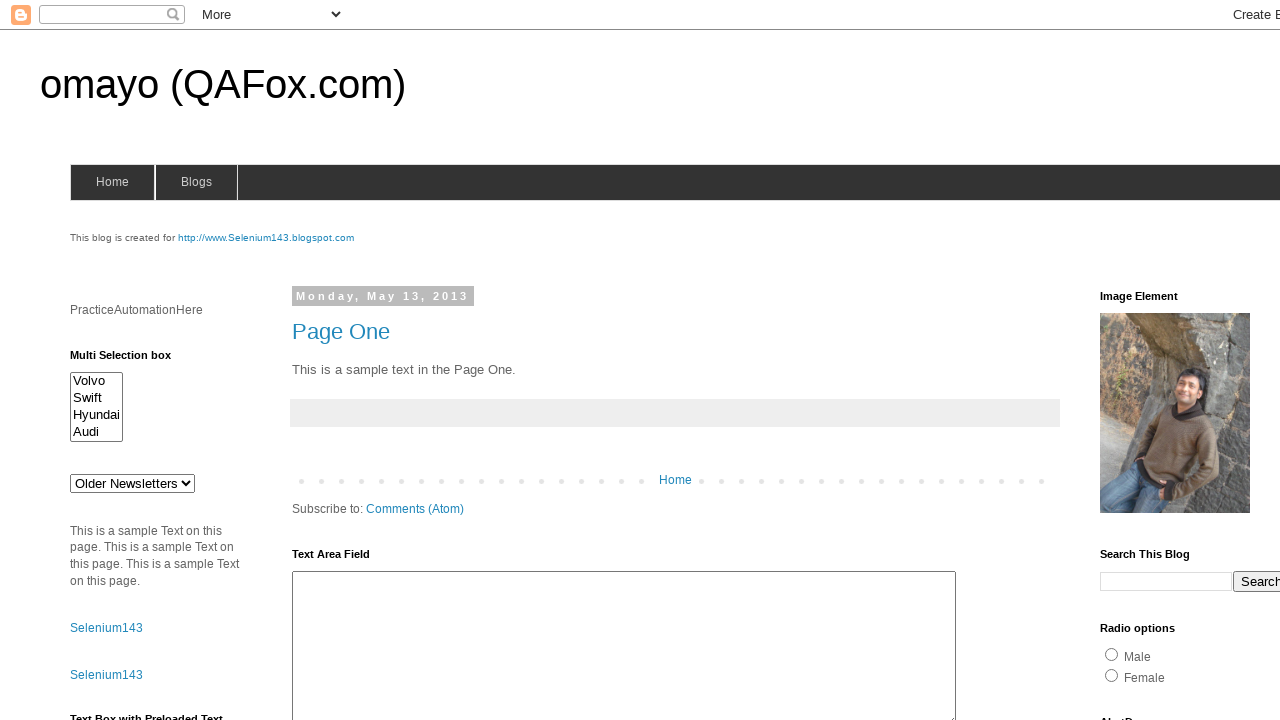

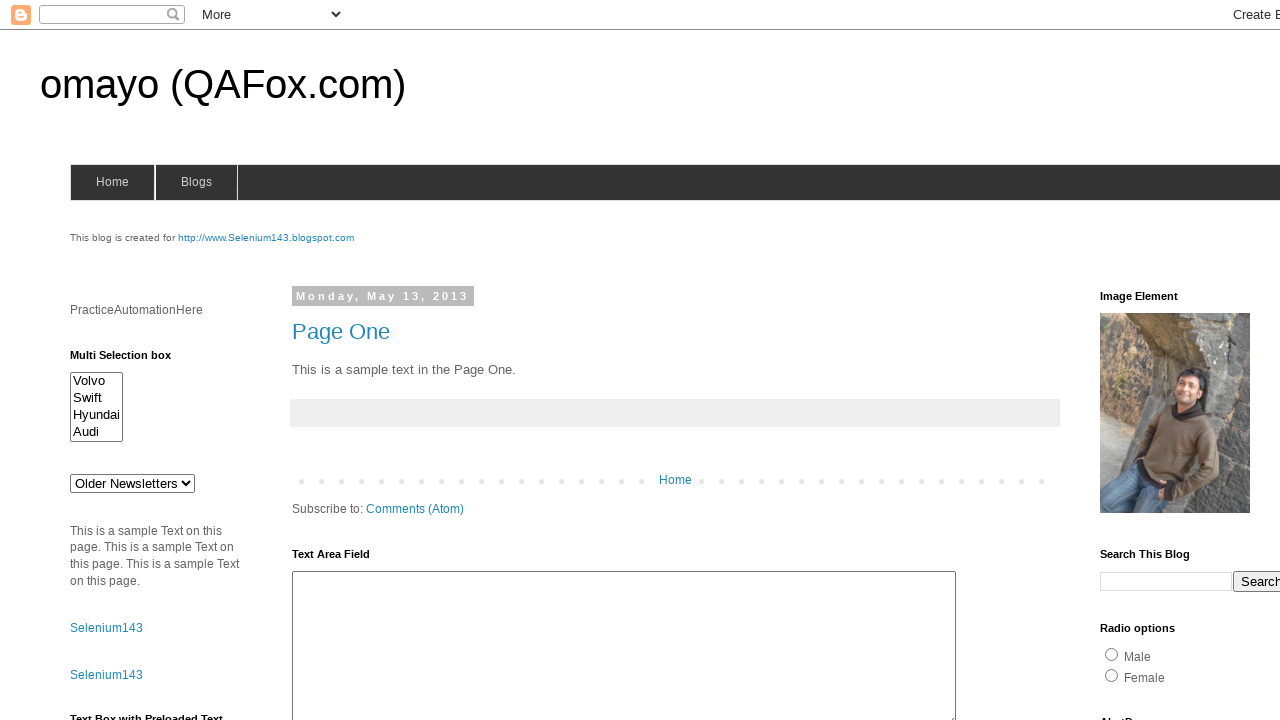